Tests product sorting functionality by selecting "Lowest to highest" option from a dropdown menu

Starting URL: https://bstackdemo.com/

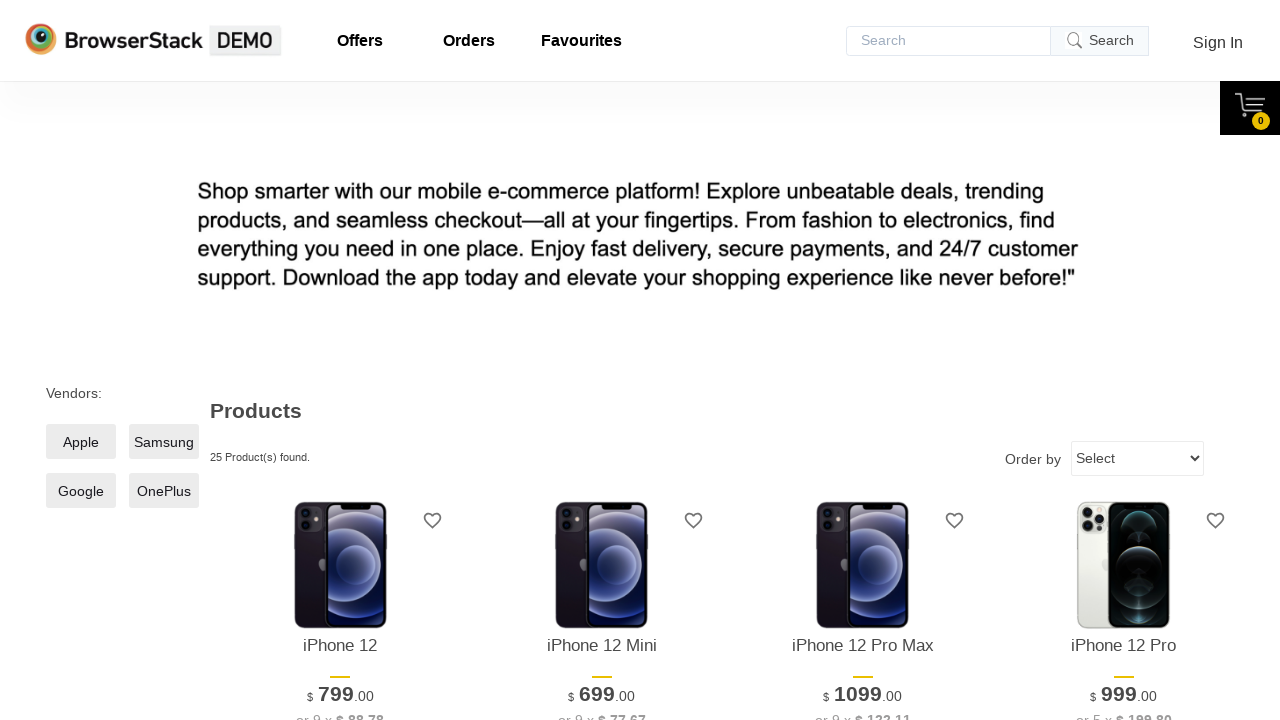

Clicked on the sort dropdown to open options at (1138, 458) on select
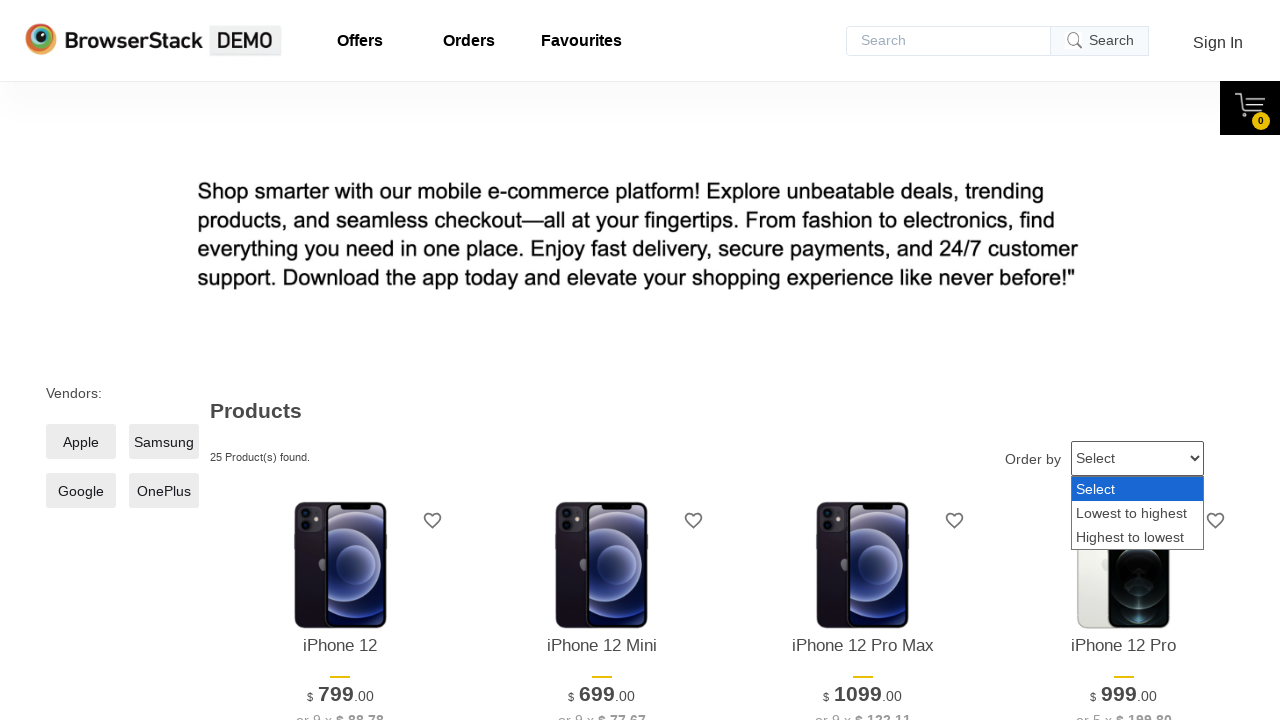

Selected 'Lowest to highest' option from the sort dropdown on select
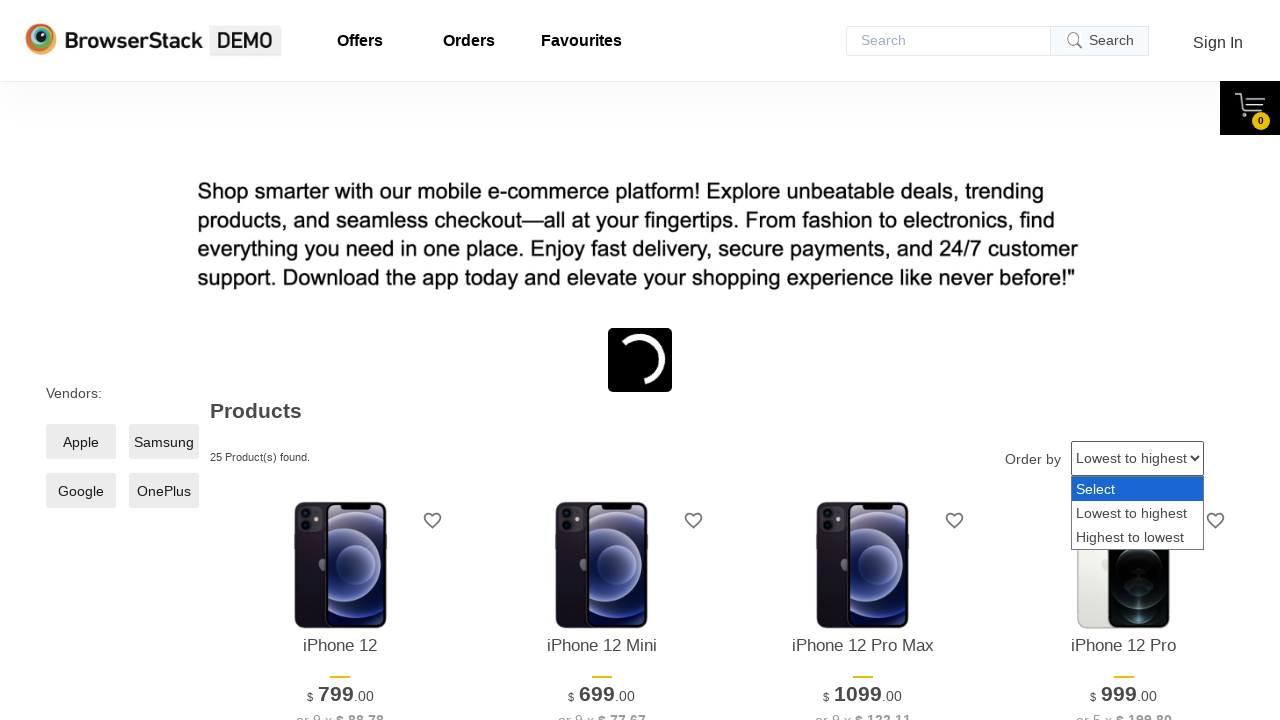

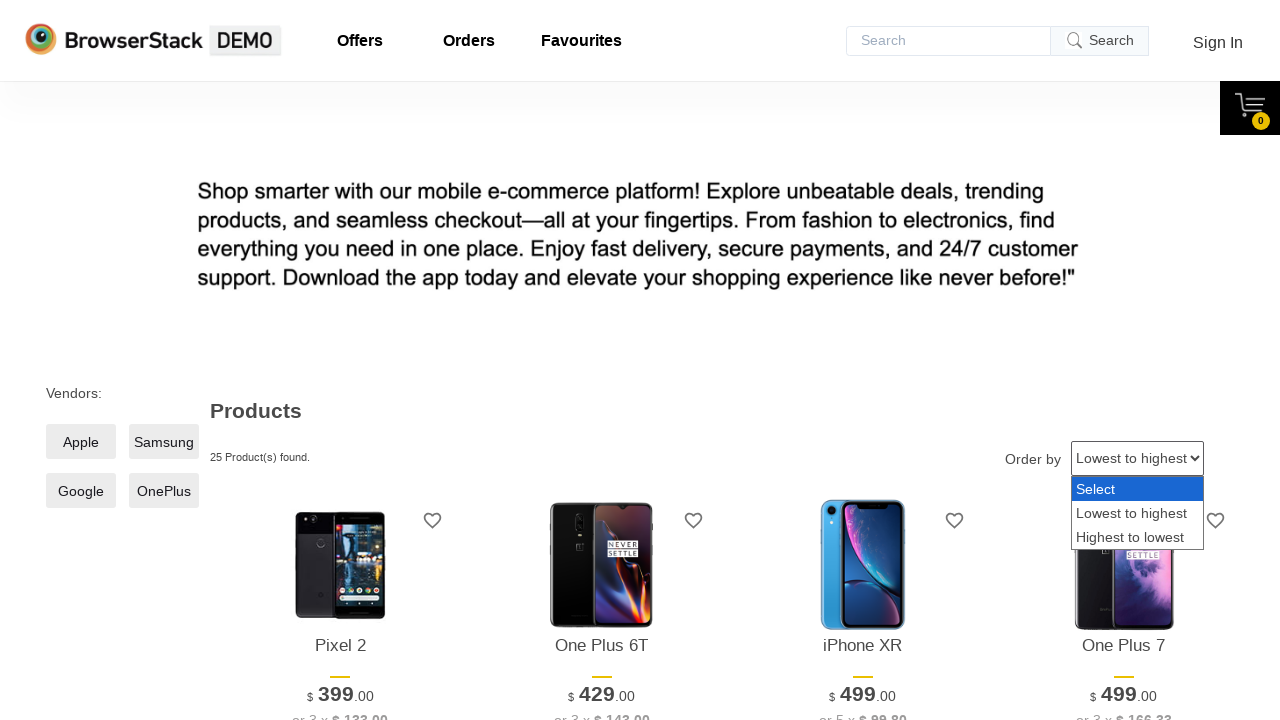